Tests radio button selection on a practice form by dynamically locating and clicking a gender radio button using JavaScript executor

Starting URL: https://demoqa.com/automation-practice-form

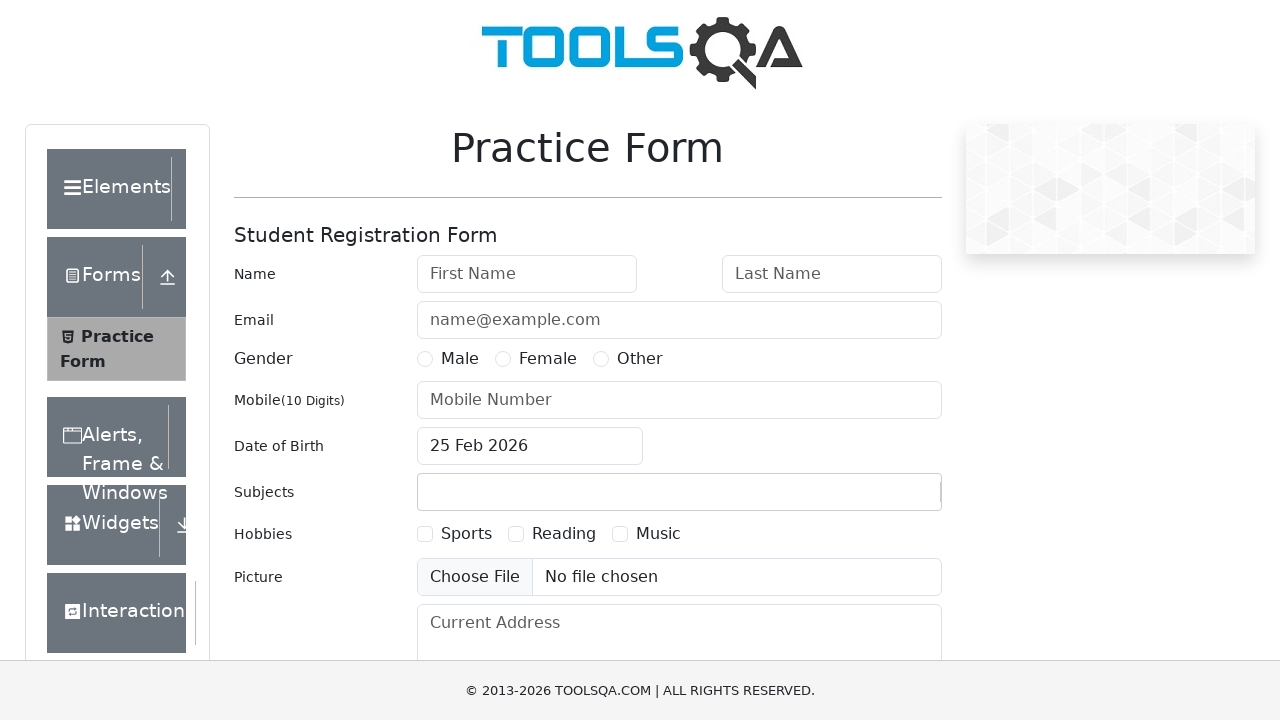

Located Female radio button element using dynamic XPath
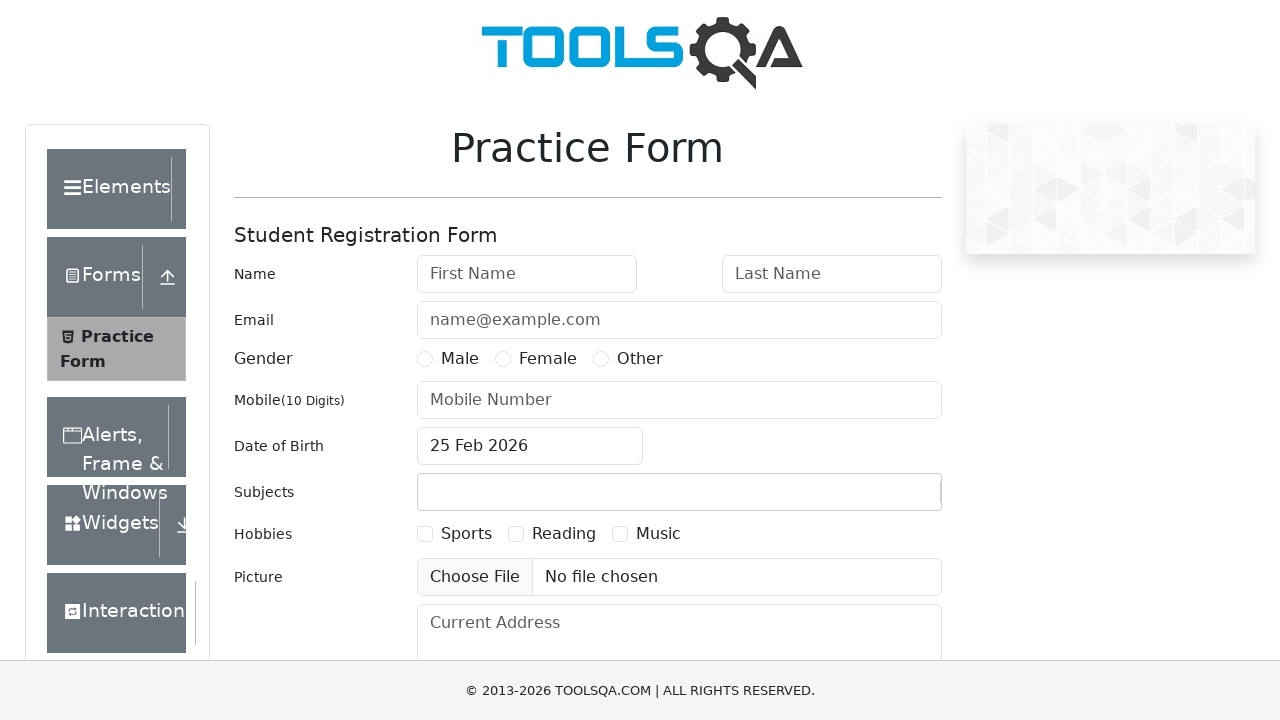

Checked radio button state before clicking: False
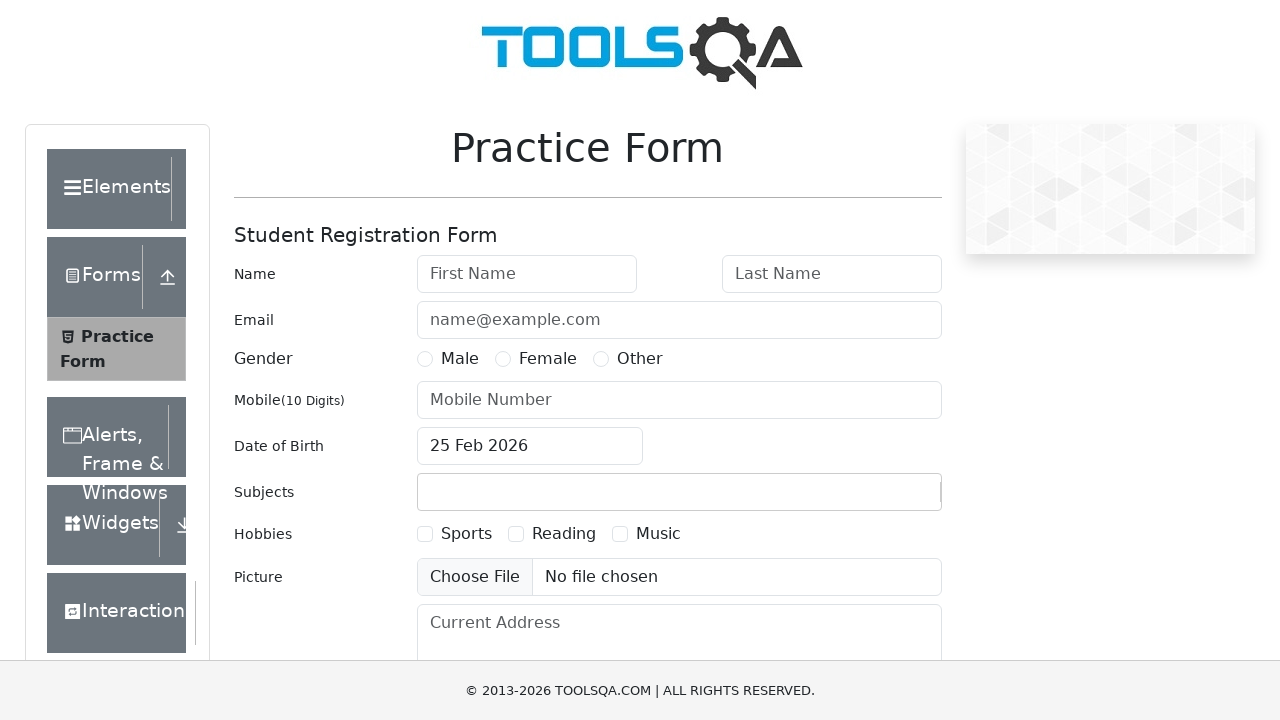

Clicked Female radio button using JavaScript executor
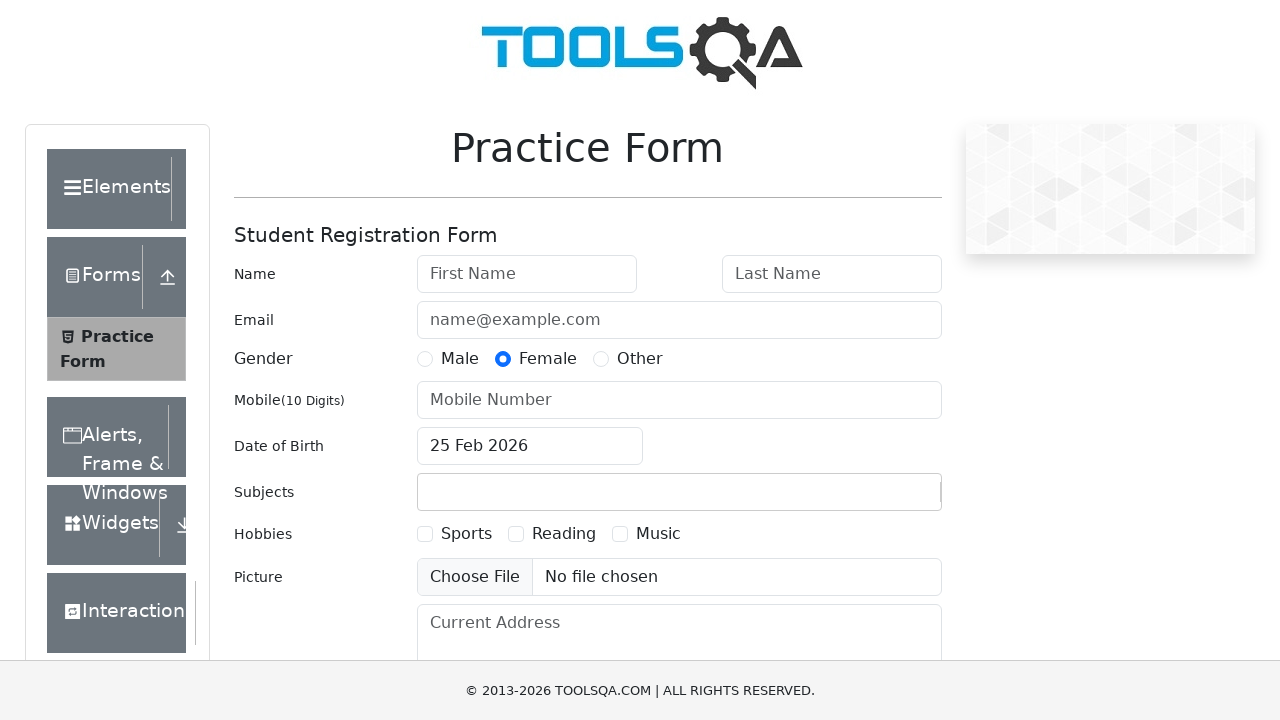

Checked radio button state after clicking: True
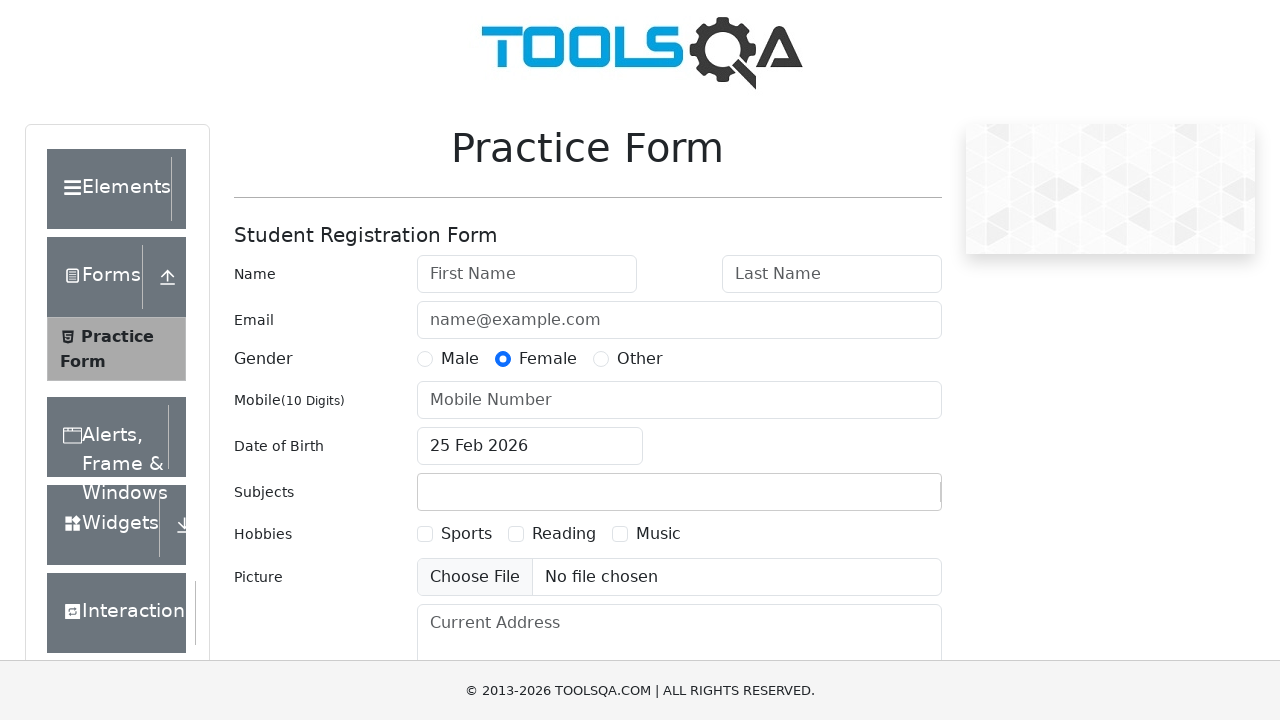

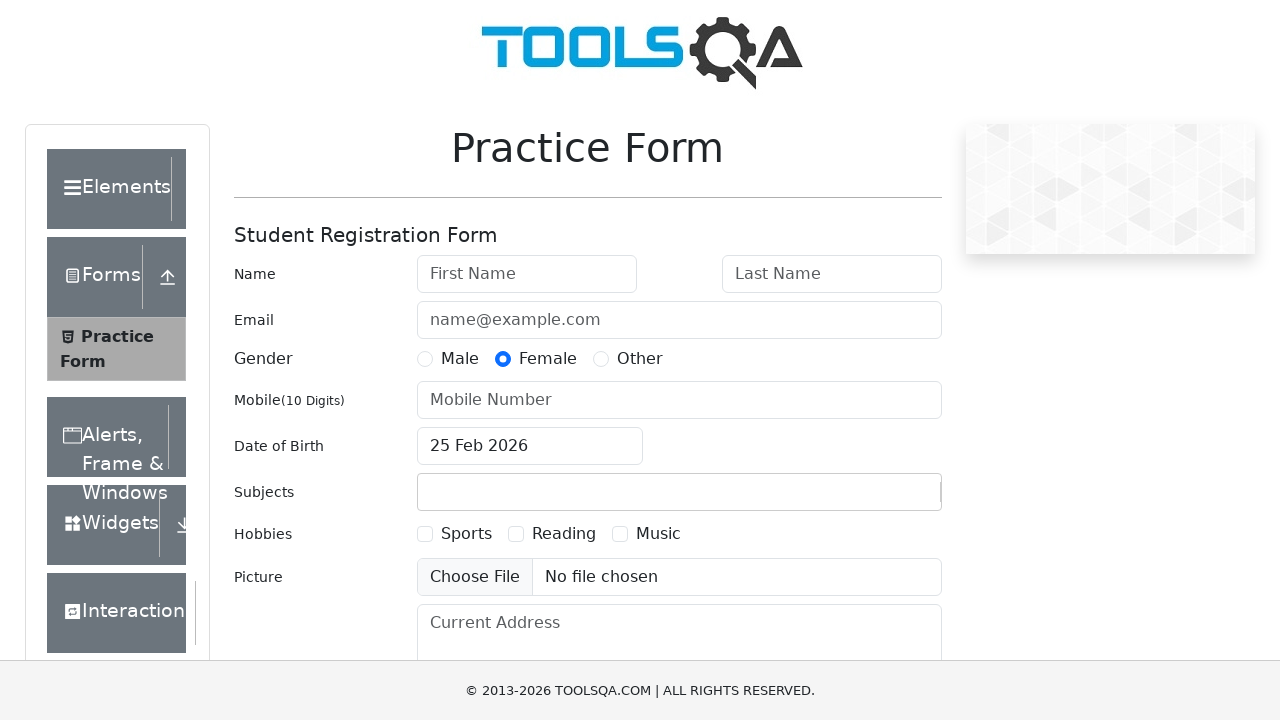